Tests an e-commerce checkout flow by adding items to cart, applying promo code, and completing the order with country selection

Starting URL: https://rahulshettyacademy.com/seleniumPractise/#/

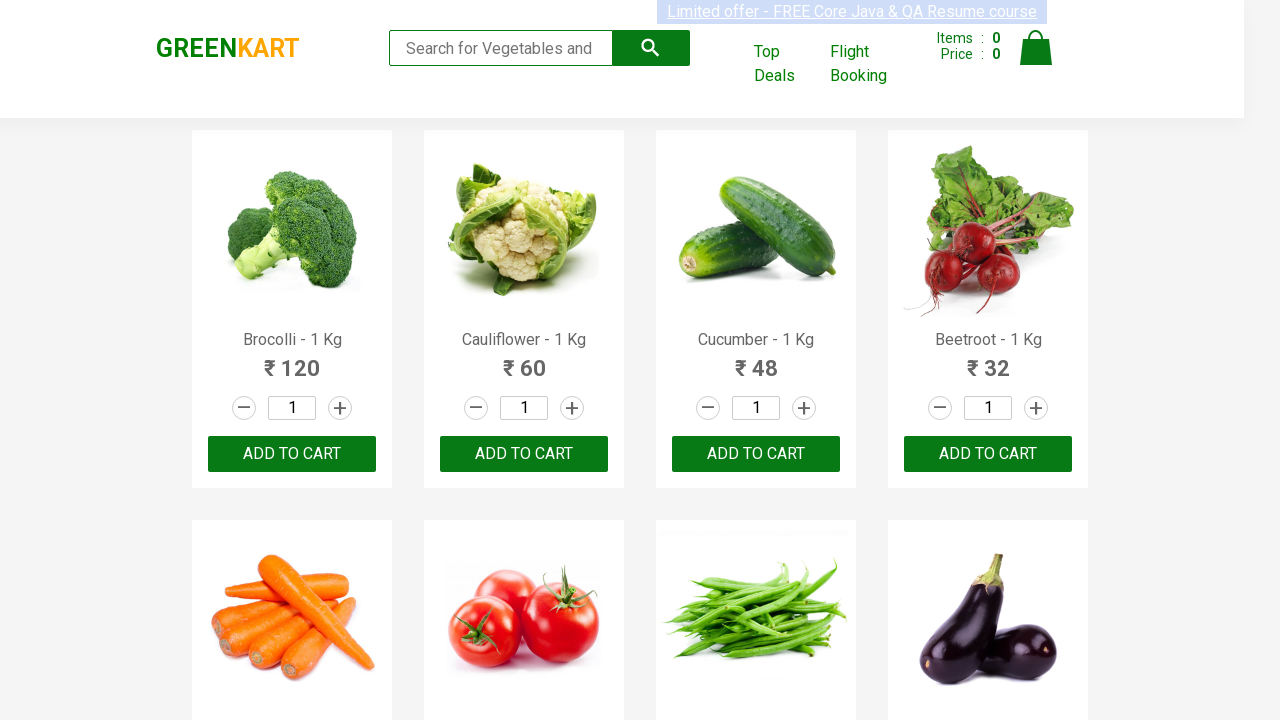

Added Beetroot to cart at (988, 454) on xpath=//div[contains(@class, 'product')]//h4[contains(text(), 'Beetroot')]/follo
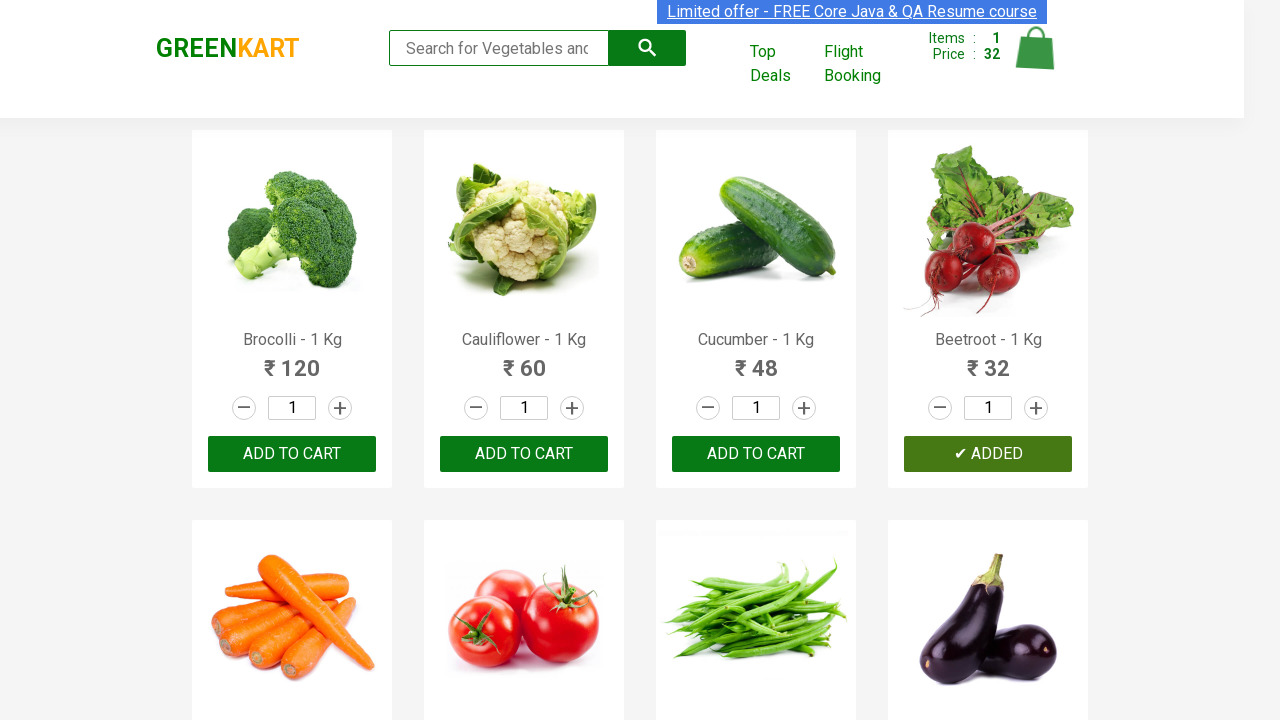

Added Brinjal to cart at (988, 360) on xpath=//div[contains(@class, 'product')]//h4[contains(text(), 'Brinjal')]/follow
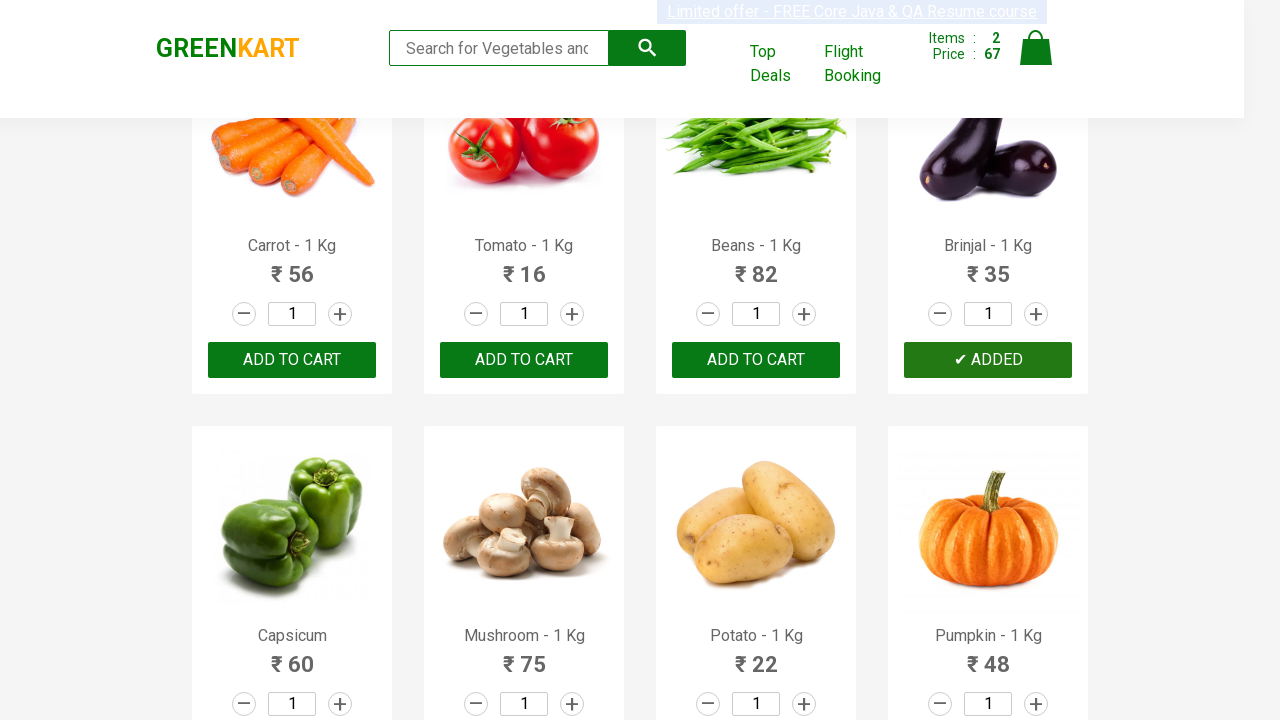

Clicked on cart icon to view cart at (1036, 48) on img[alt='Cart']
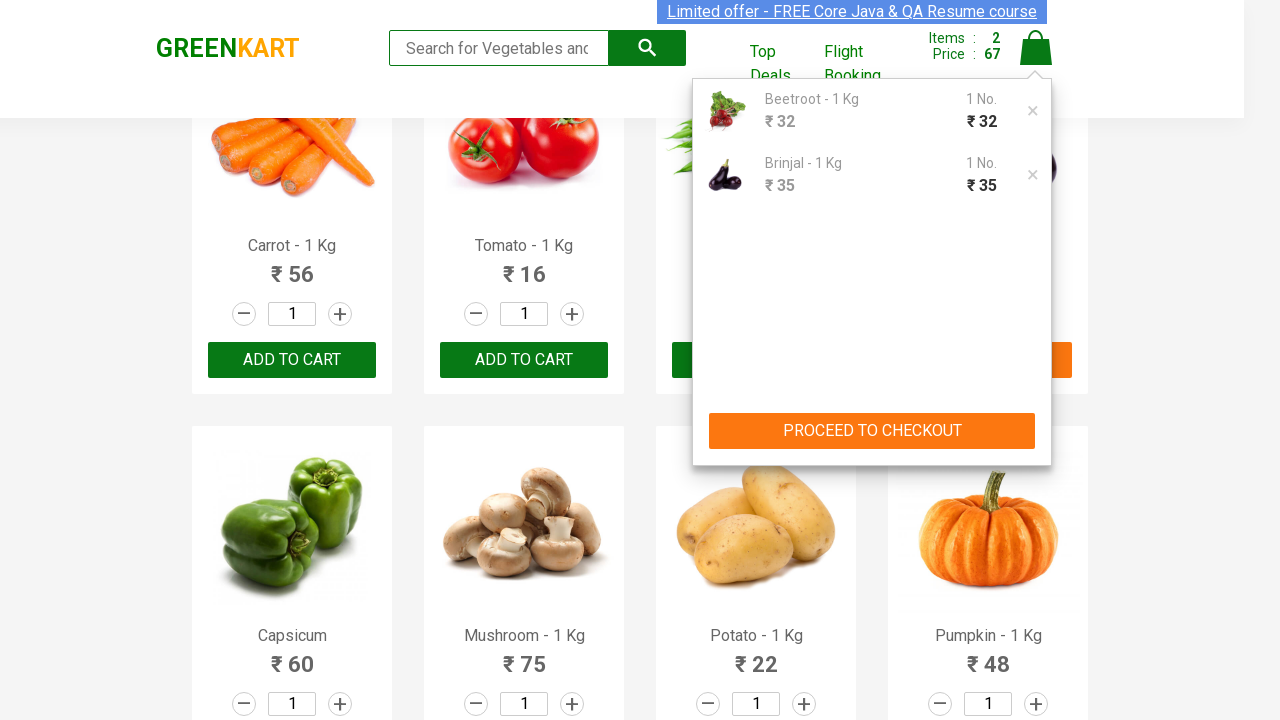

Clicked Proceed to Checkout button at (872, 431) on button:has-text('PROCEED TO CHECKOUT')
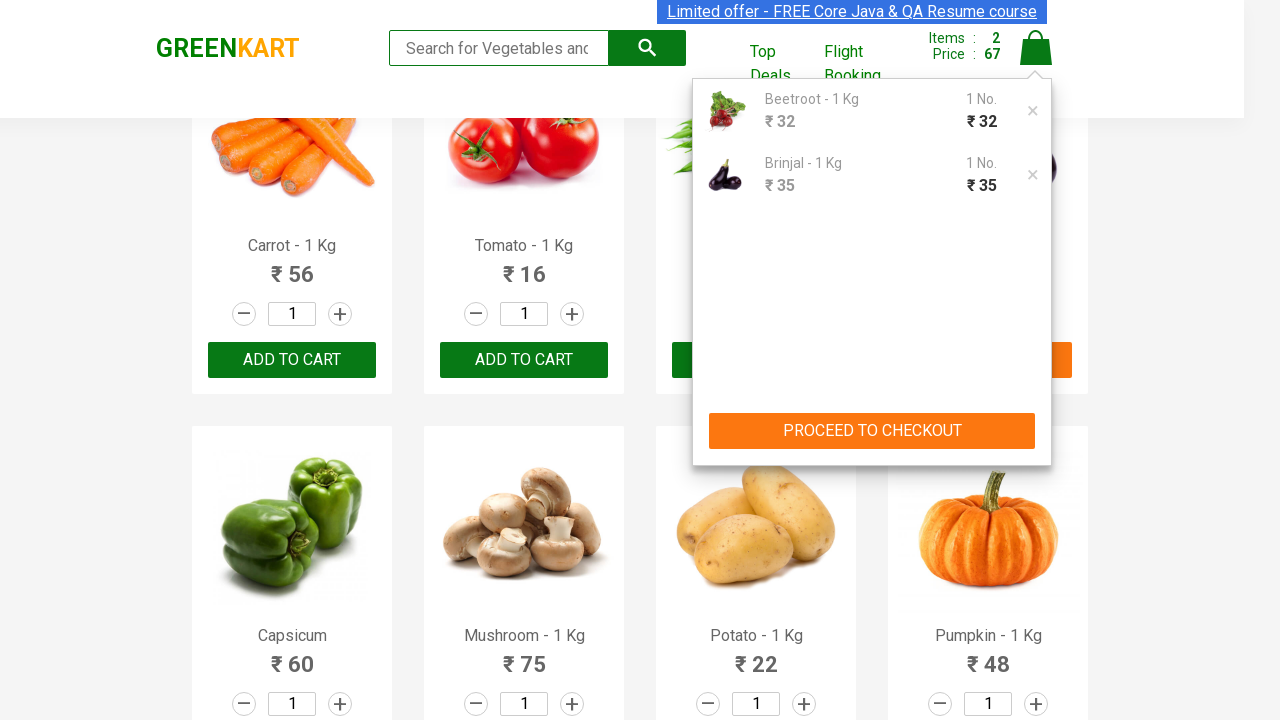

Entered promo code 'abcd' on input.promoCode
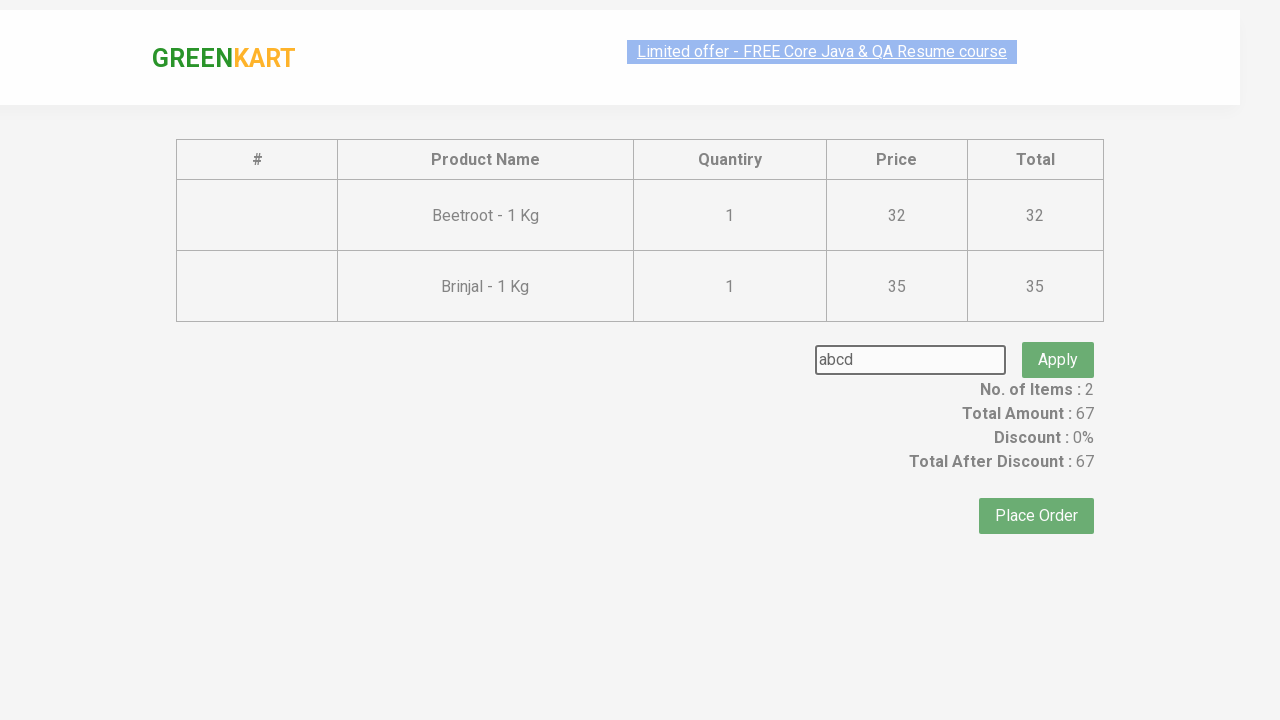

Clicked Apply button to apply promo code at (1058, 335) on button.promoBtn
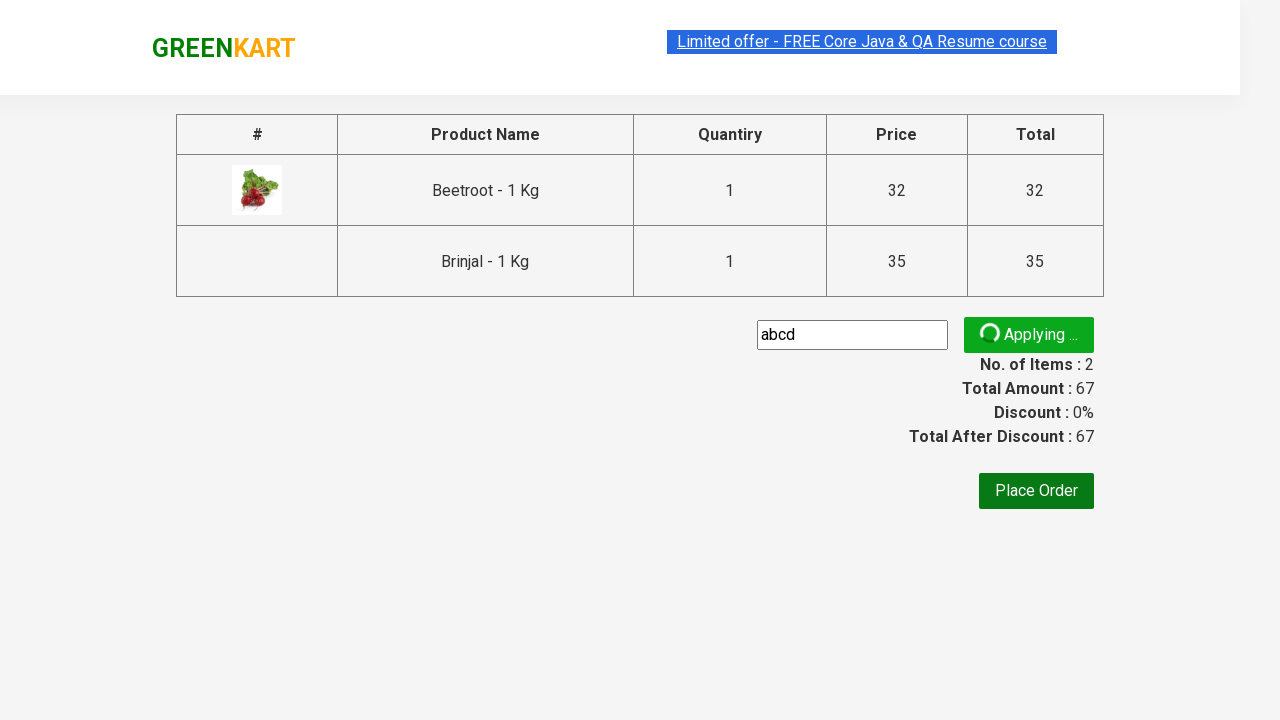

Clicked Place Order button at (1036, 491) on button:has-text('Place Order')
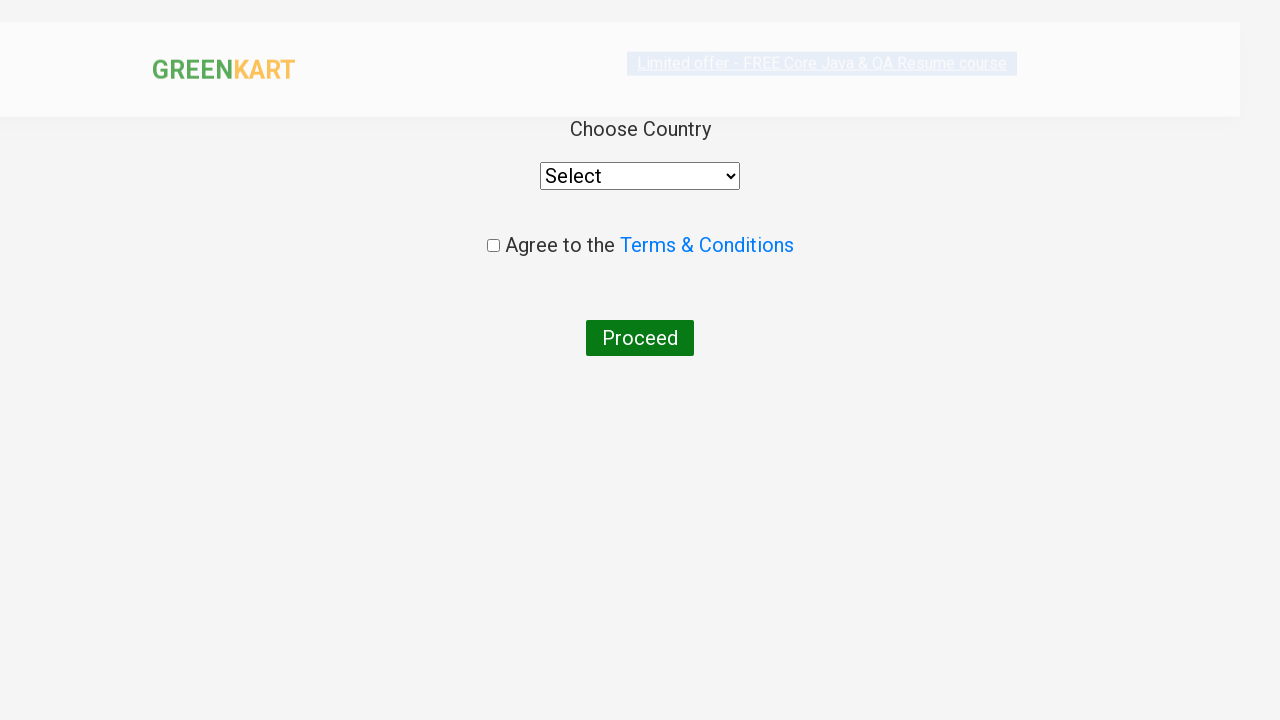

Selected India from country dropdown on select
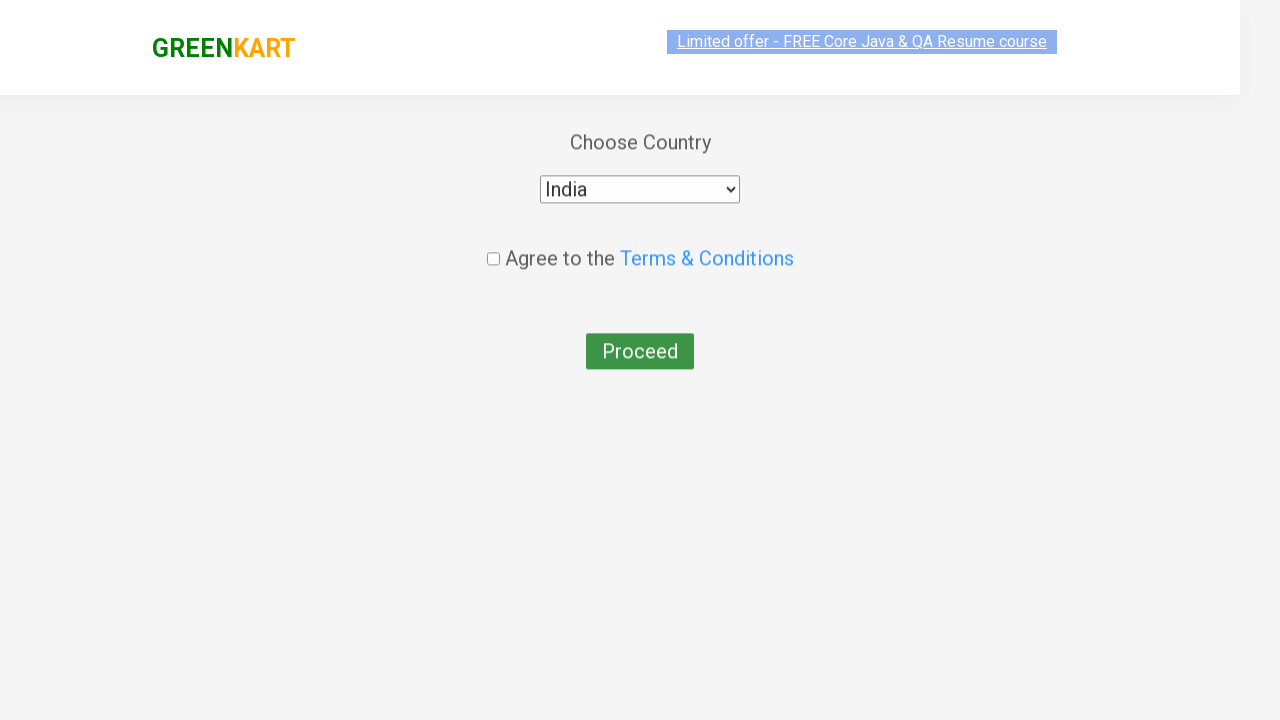

Checked terms and conditions checkbox at (493, 246) on input.chkAgree
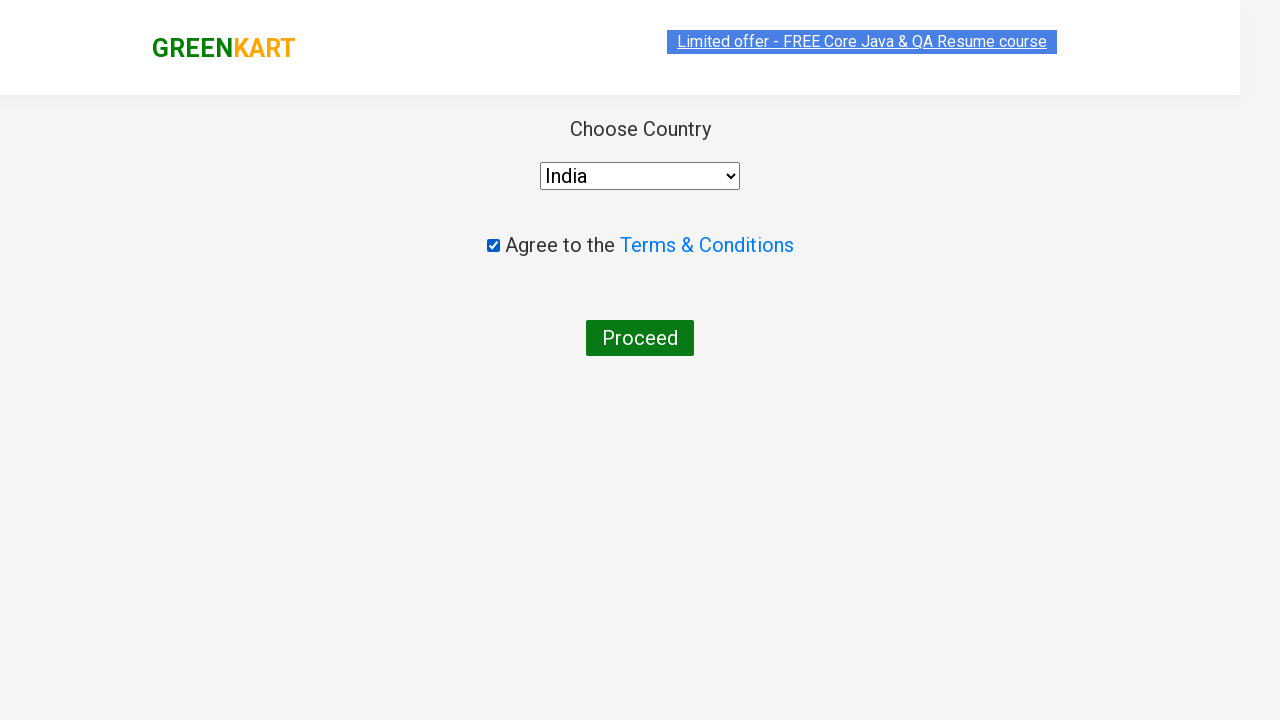

Clicked Proceed button to complete order at (640, 338) on button:has-text('Proceed')
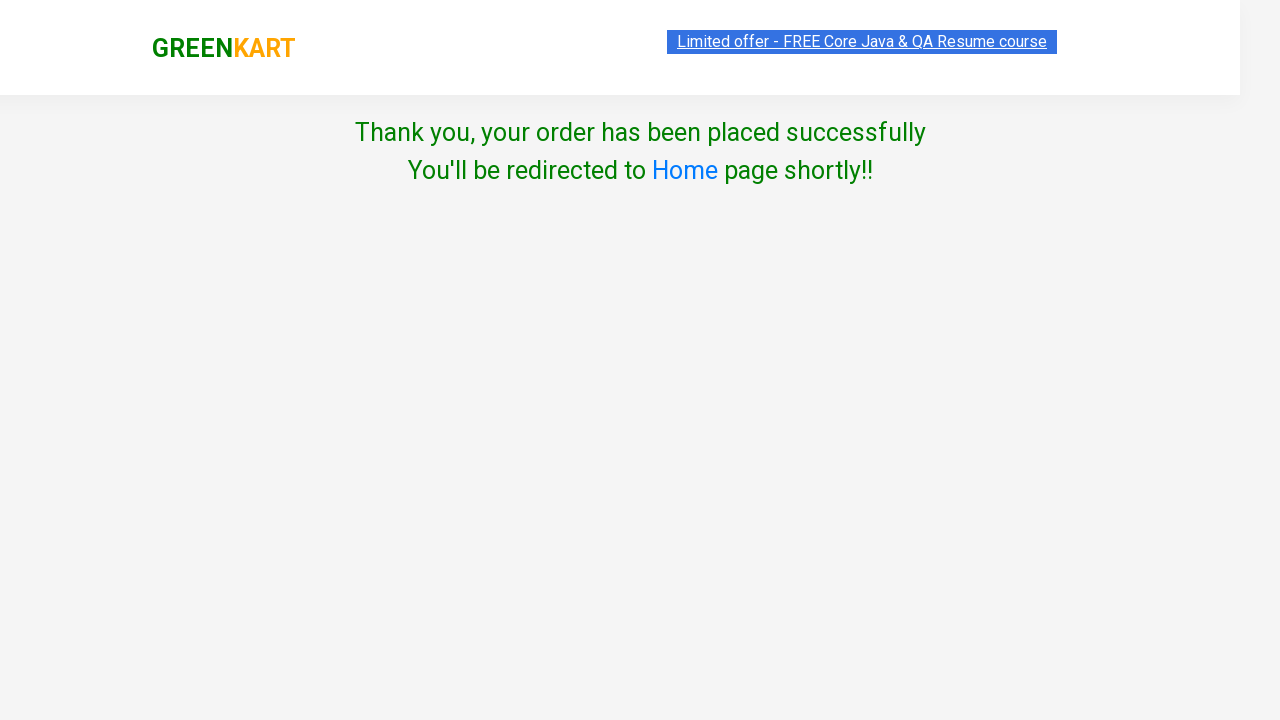

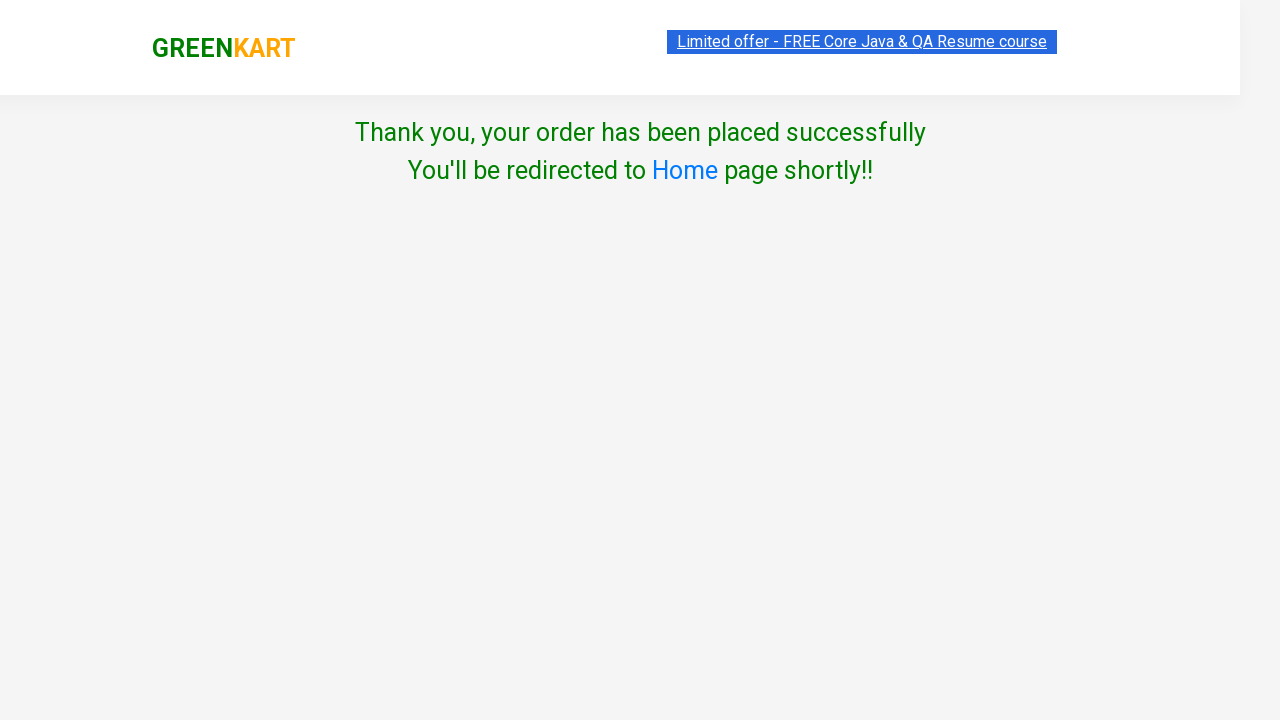